Tests drag and drop functionality by dragging a draggable element and dropping it onto a target element

Starting URL: https://testautomationpractice.blogspot.com/

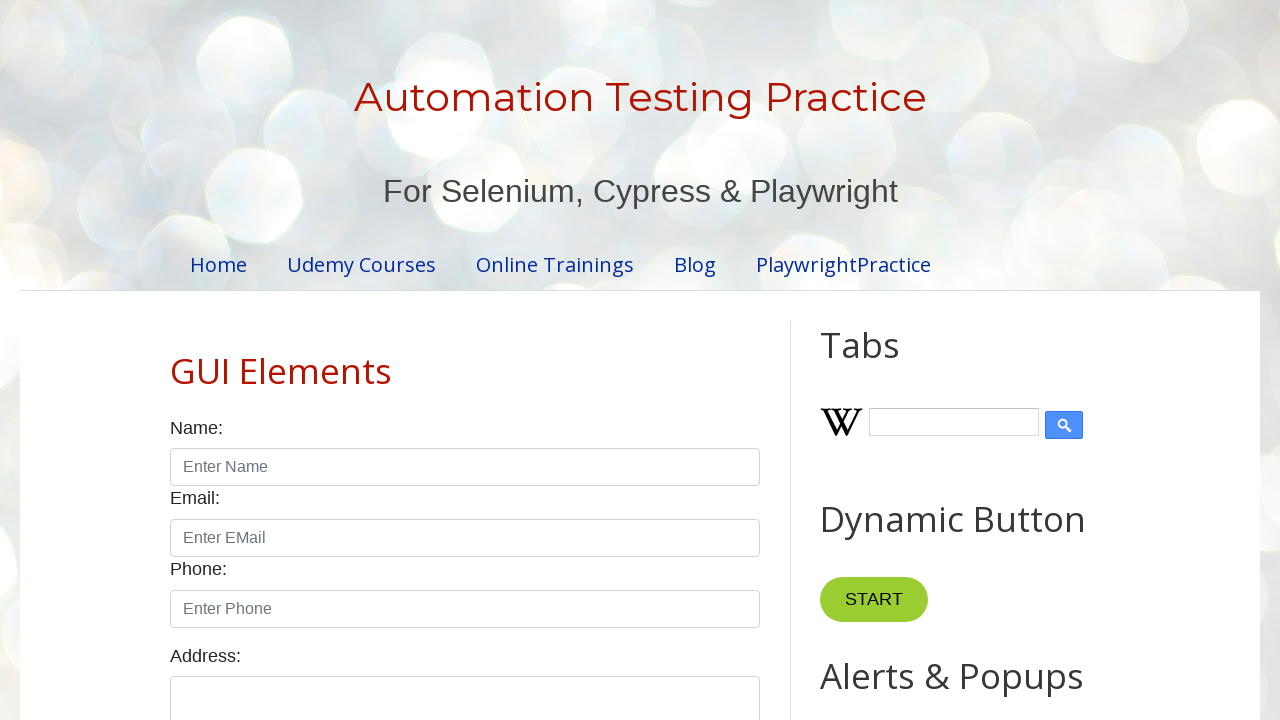

Located draggable element with id 'draggable'
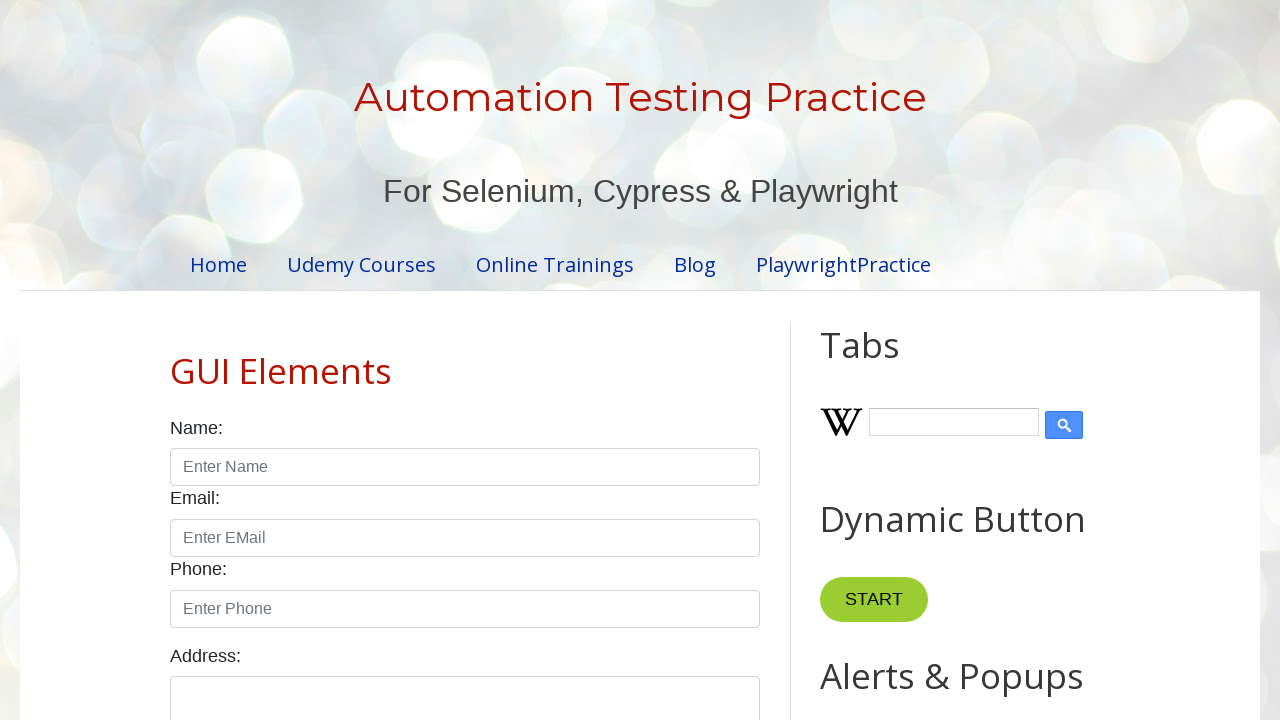

Located target droppable element with id 'droppable'
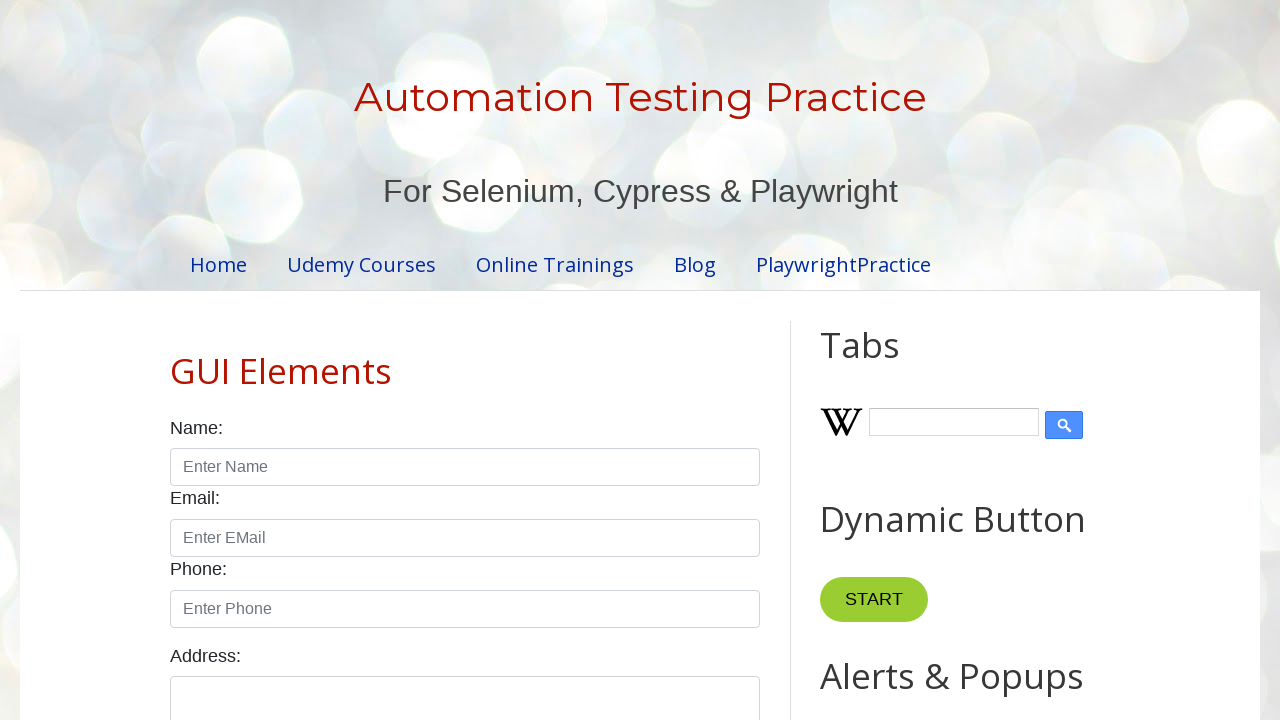

Dragged draggable element onto droppable target element at (1015, 386)
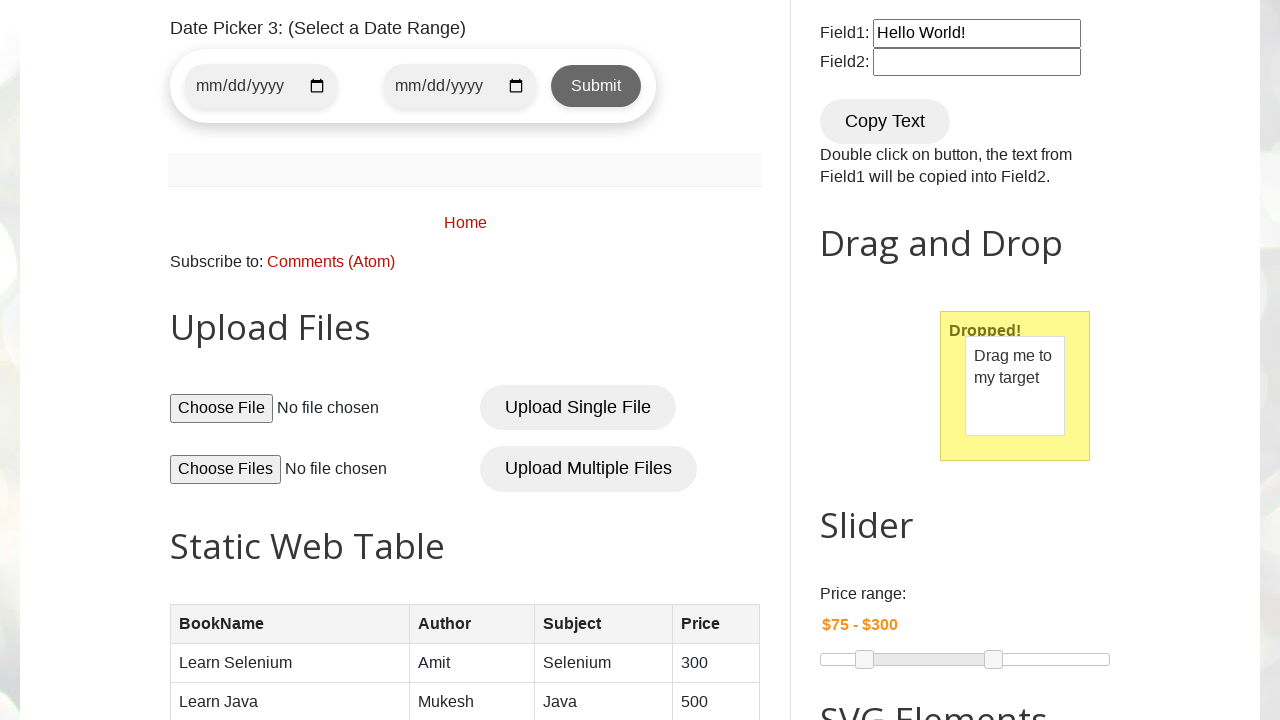

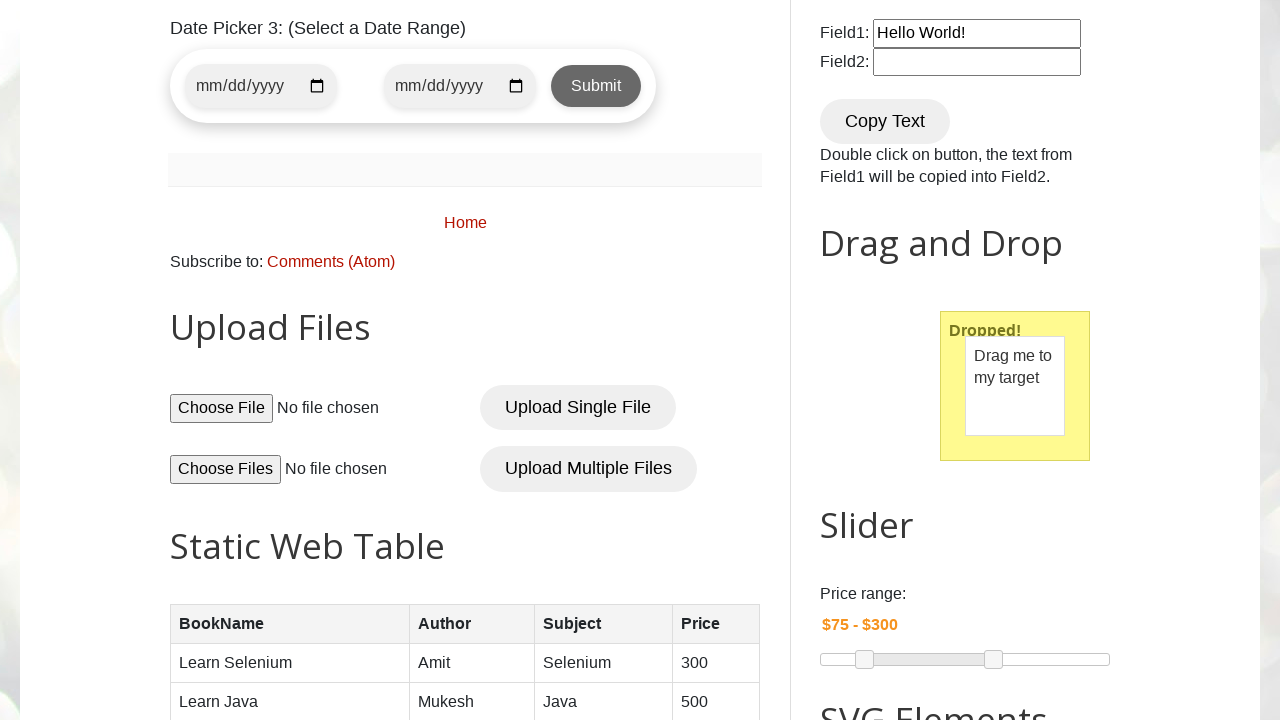